Tests un-marking todo items as complete by unchecking their checkboxes.

Starting URL: https://demo.playwright.dev/todomvc

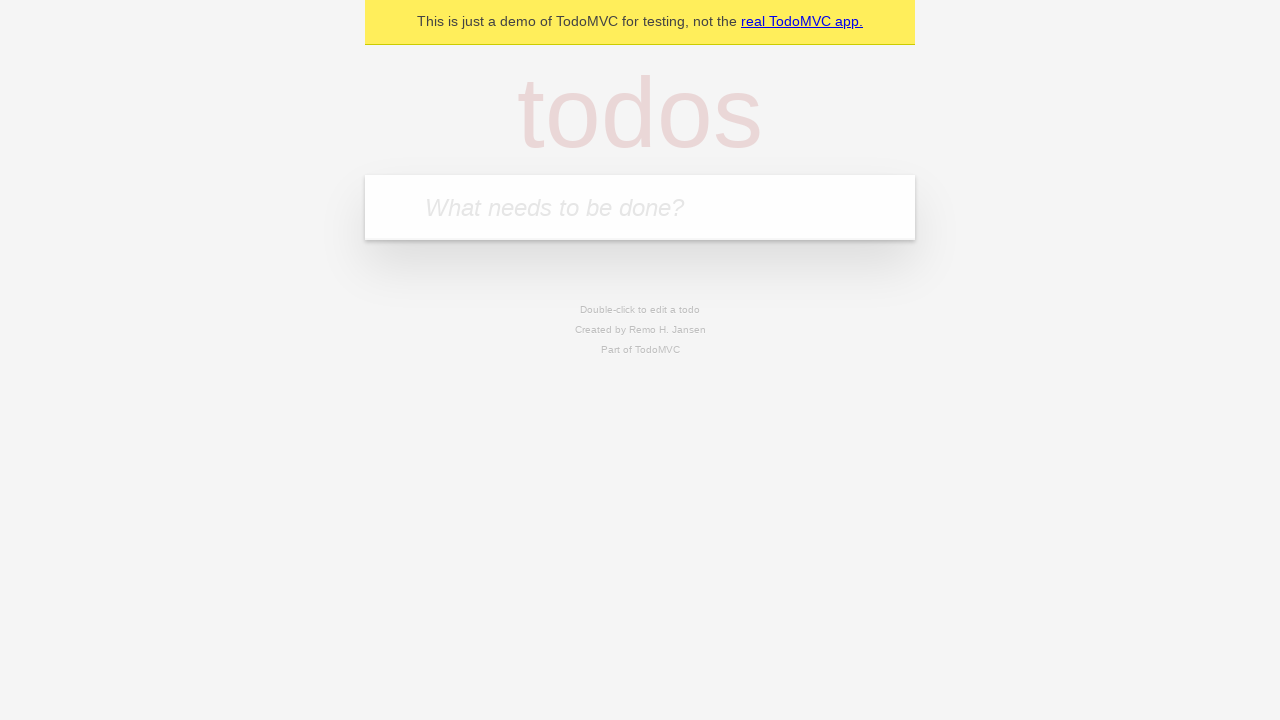

Filled todo input with 'buy some cheese' on internal:attr=[placeholder="What needs to be done?"i]
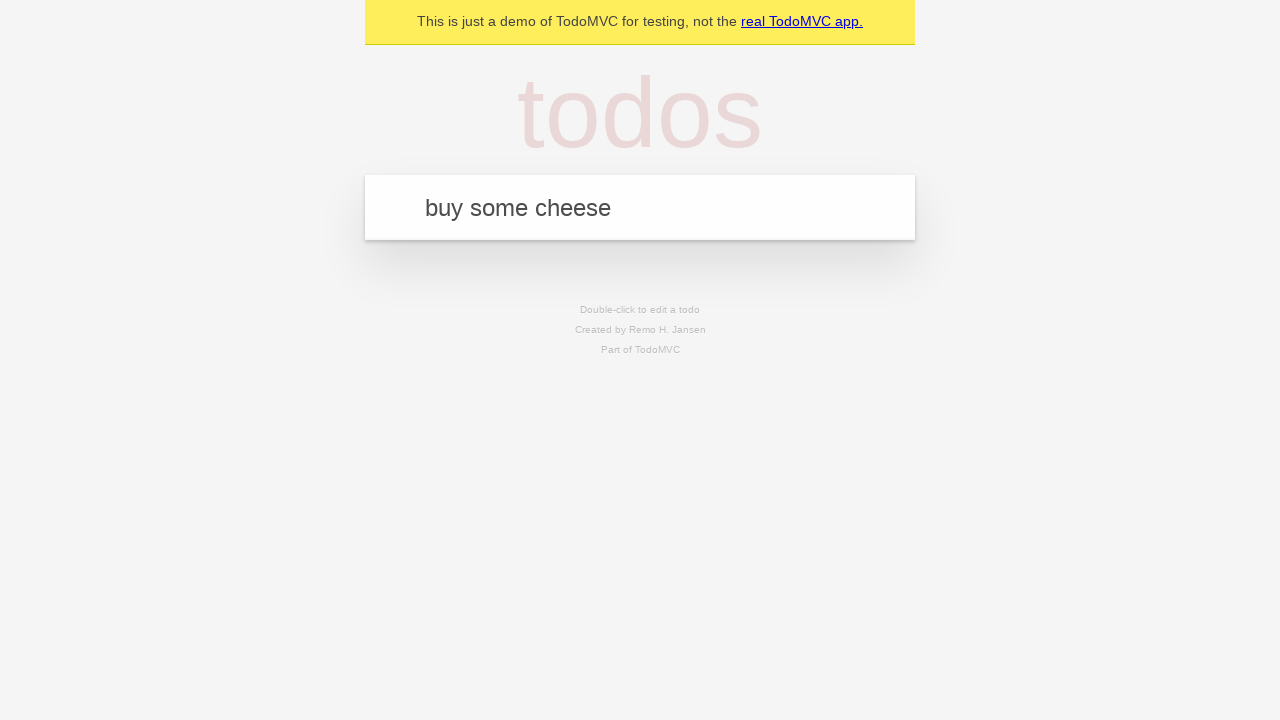

Pressed Enter to create first todo item on internal:attr=[placeholder="What needs to be done?"i]
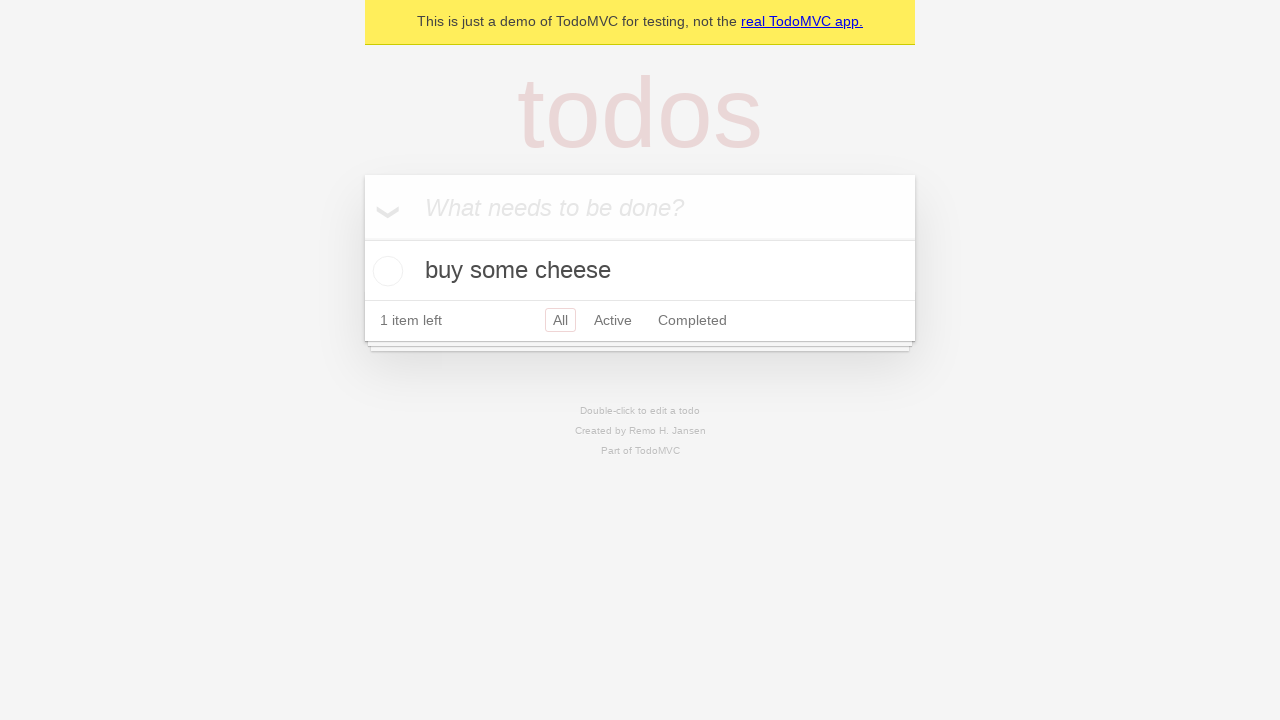

Filled todo input with 'feed the cat' on internal:attr=[placeholder="What needs to be done?"i]
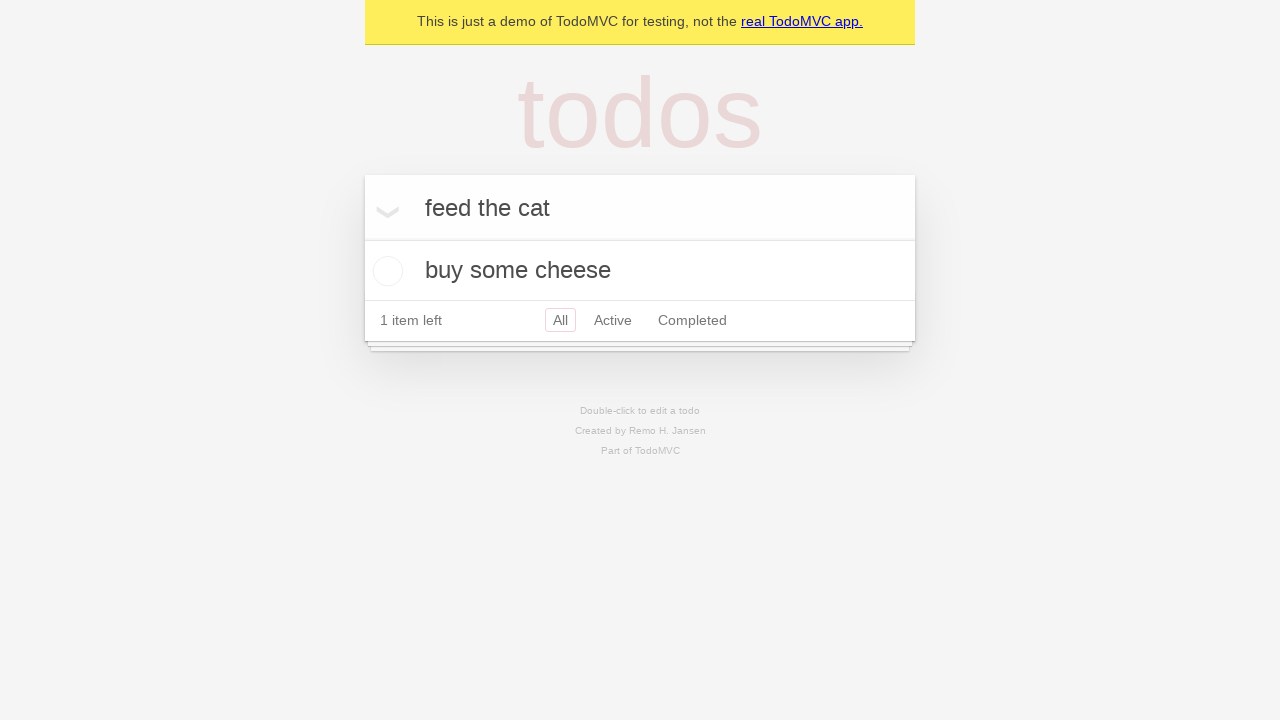

Pressed Enter to create second todo item on internal:attr=[placeholder="What needs to be done?"i]
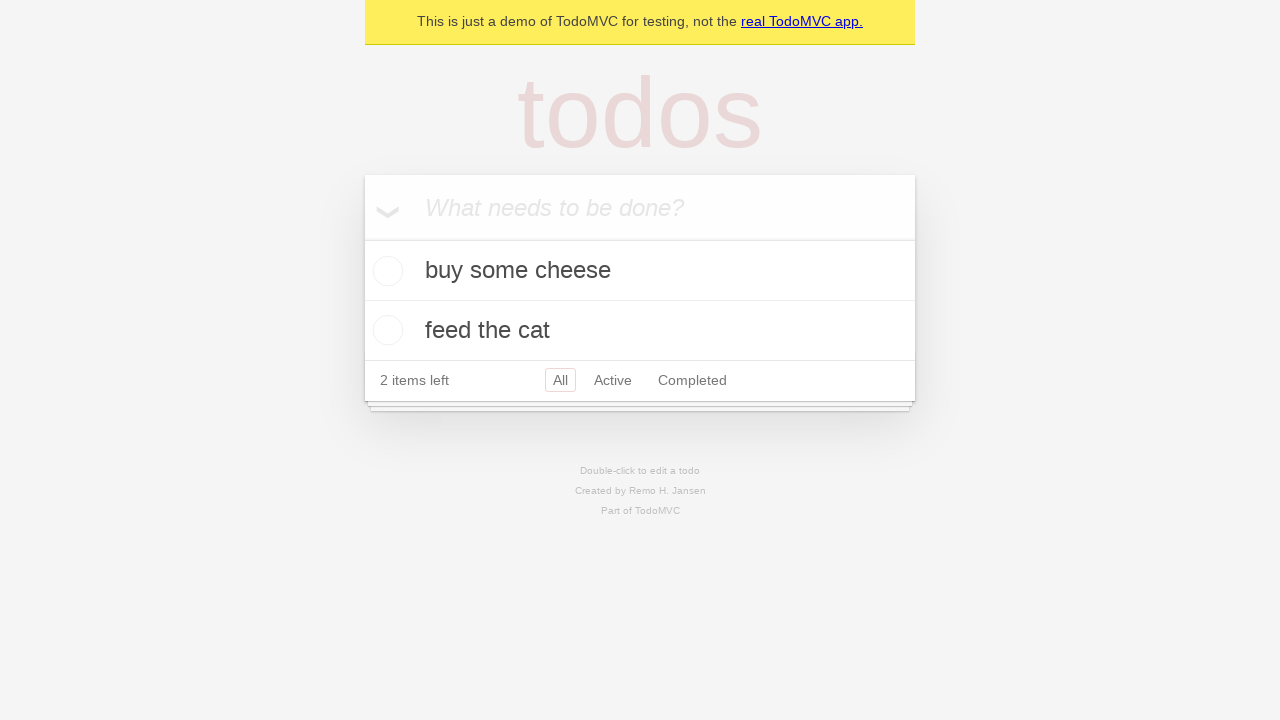

Checked checkbox for first todo item 'buy some cheese' at (385, 271) on internal:testid=[data-testid="todo-item"s] >> nth=0 >> internal:role=checkbox
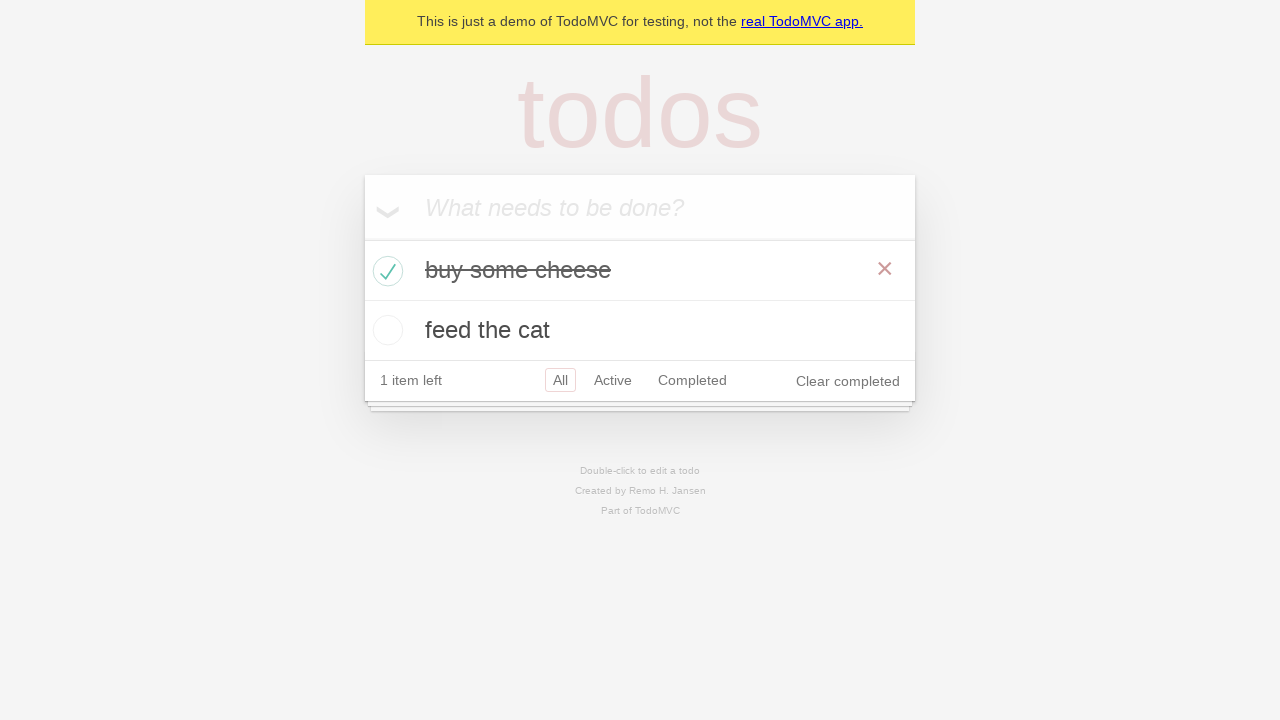

Unchecked checkbox to un-mark first todo item as complete at (385, 271) on internal:testid=[data-testid="todo-item"s] >> nth=0 >> internal:role=checkbox
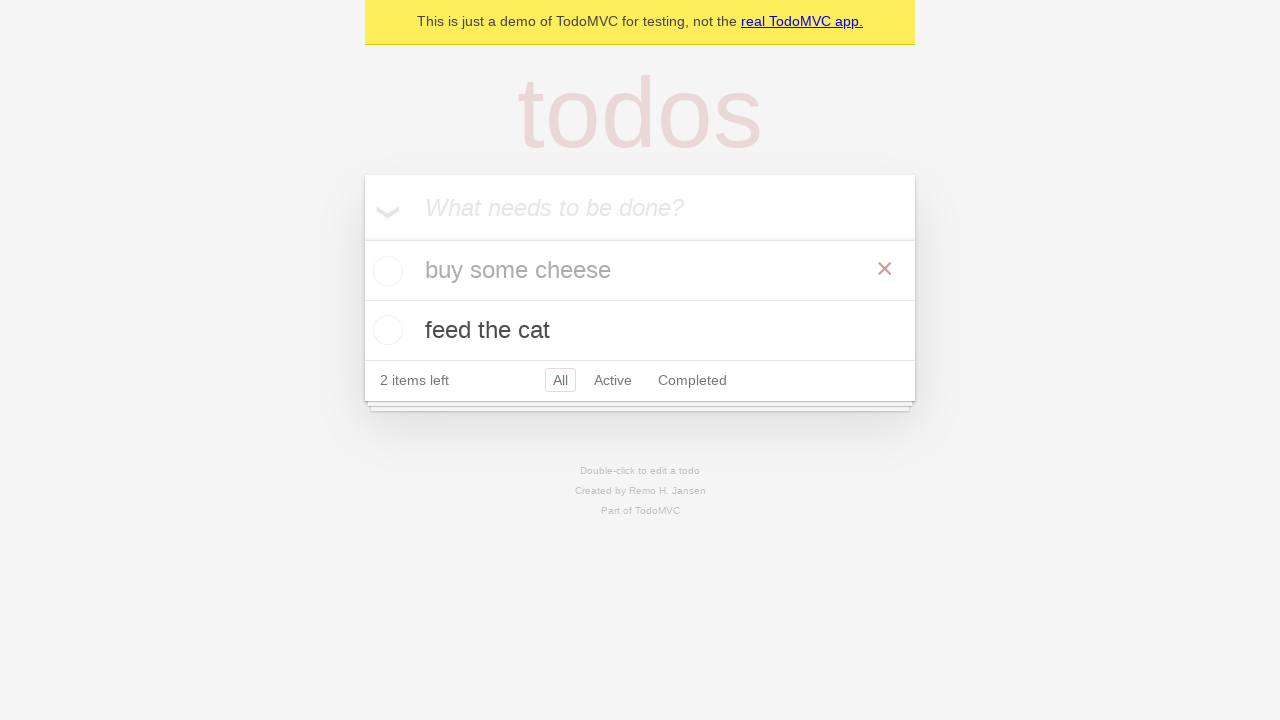

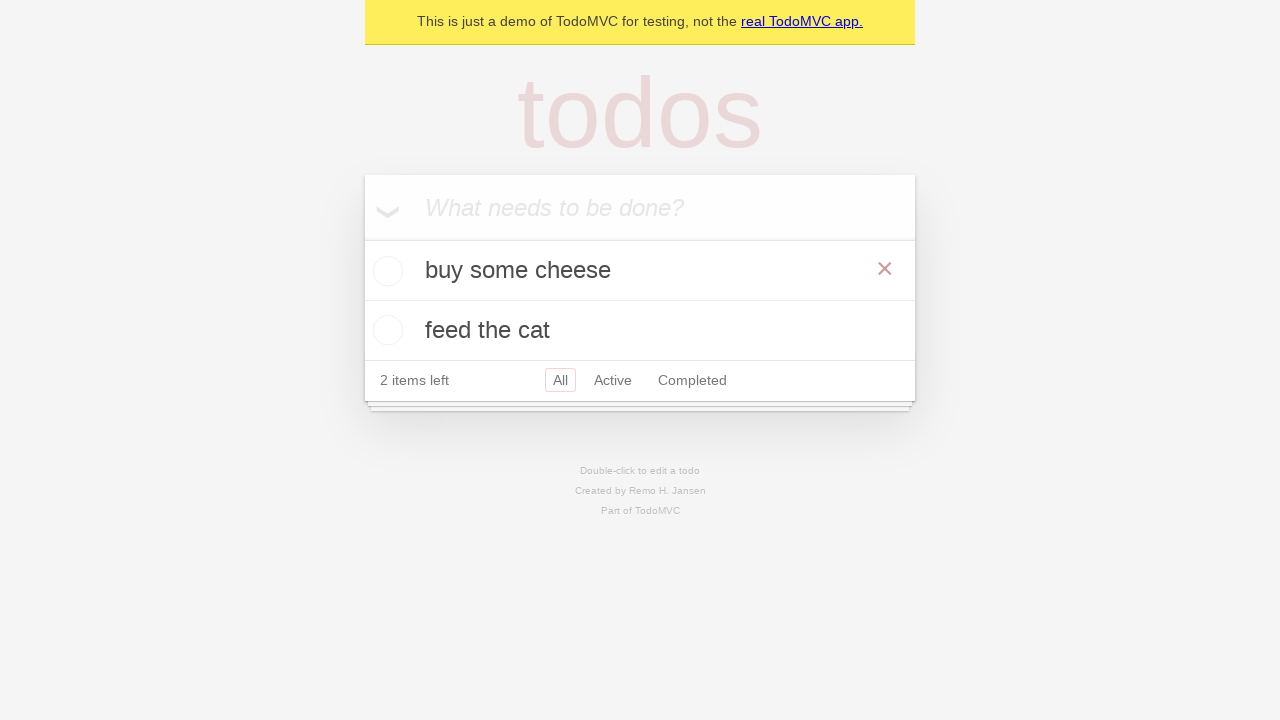